Tests file download functionality by clicking on a download link and verifying the file was downloaded

Starting URL: https://testcenter.techproeducation.com/index.php?page=file-download

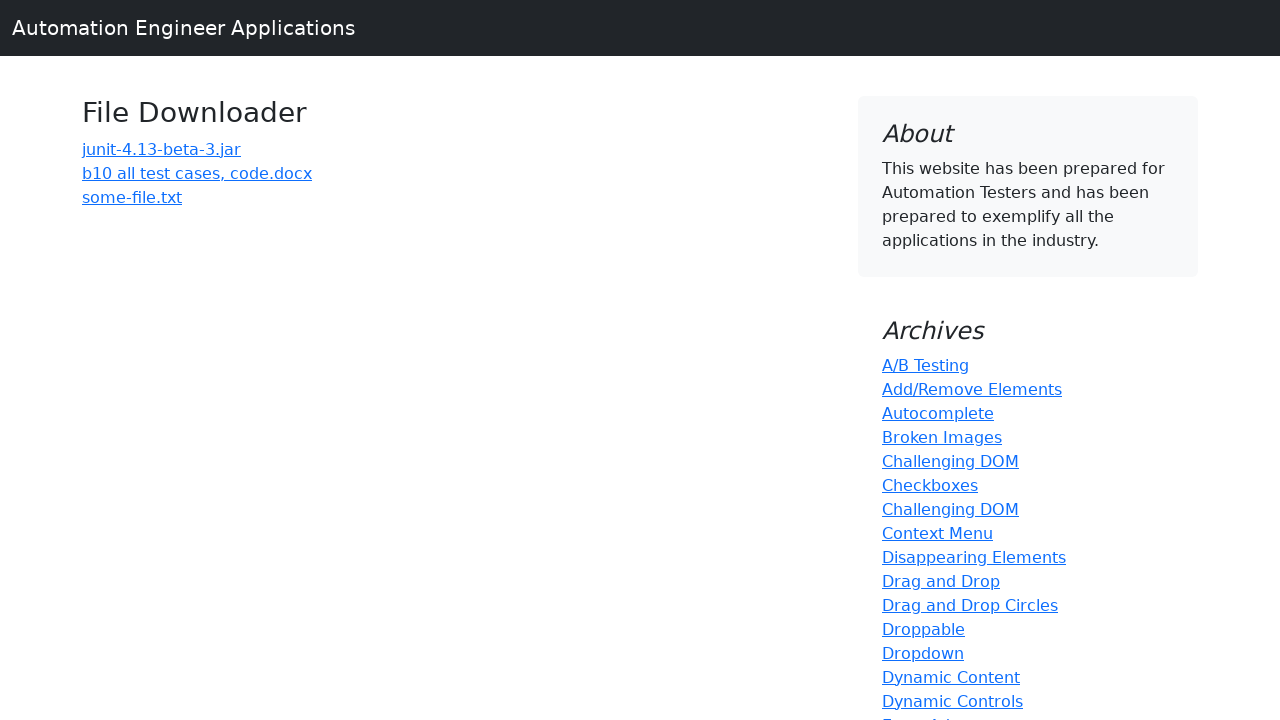

Clicked the download link (third link on the page) at (197, 173) on (//a)[3]
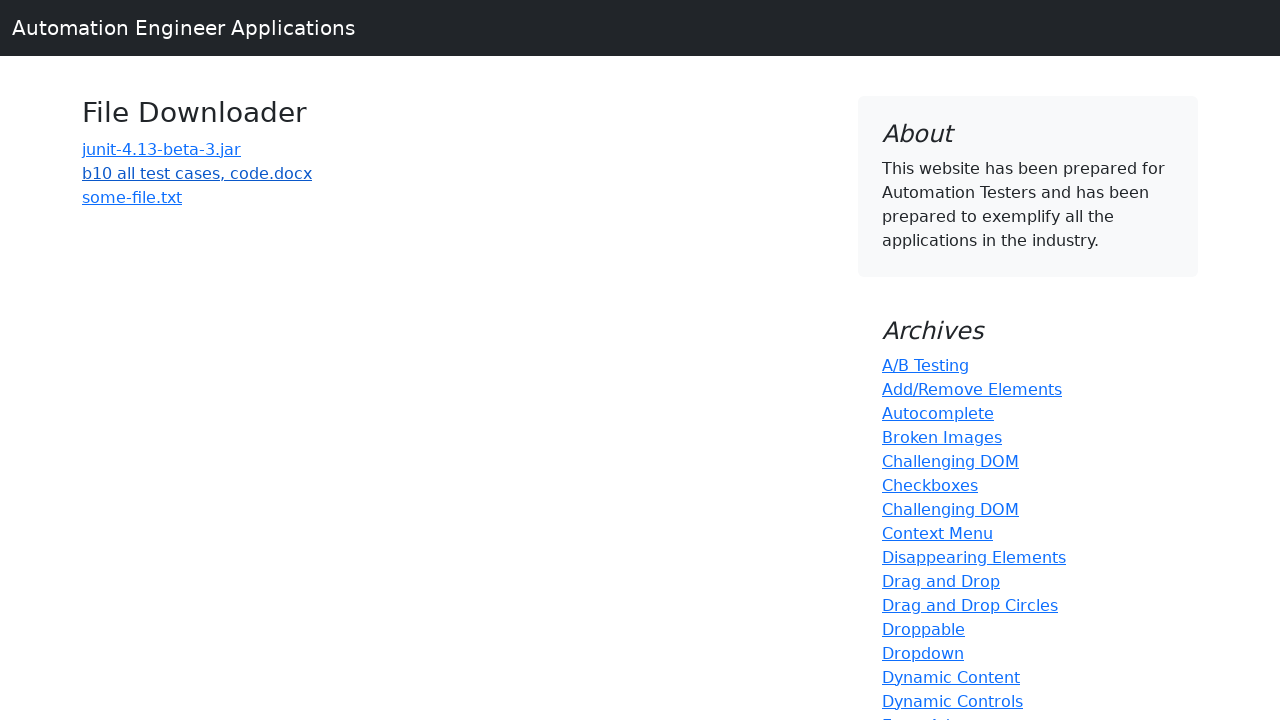

Waited 5 seconds for download to complete
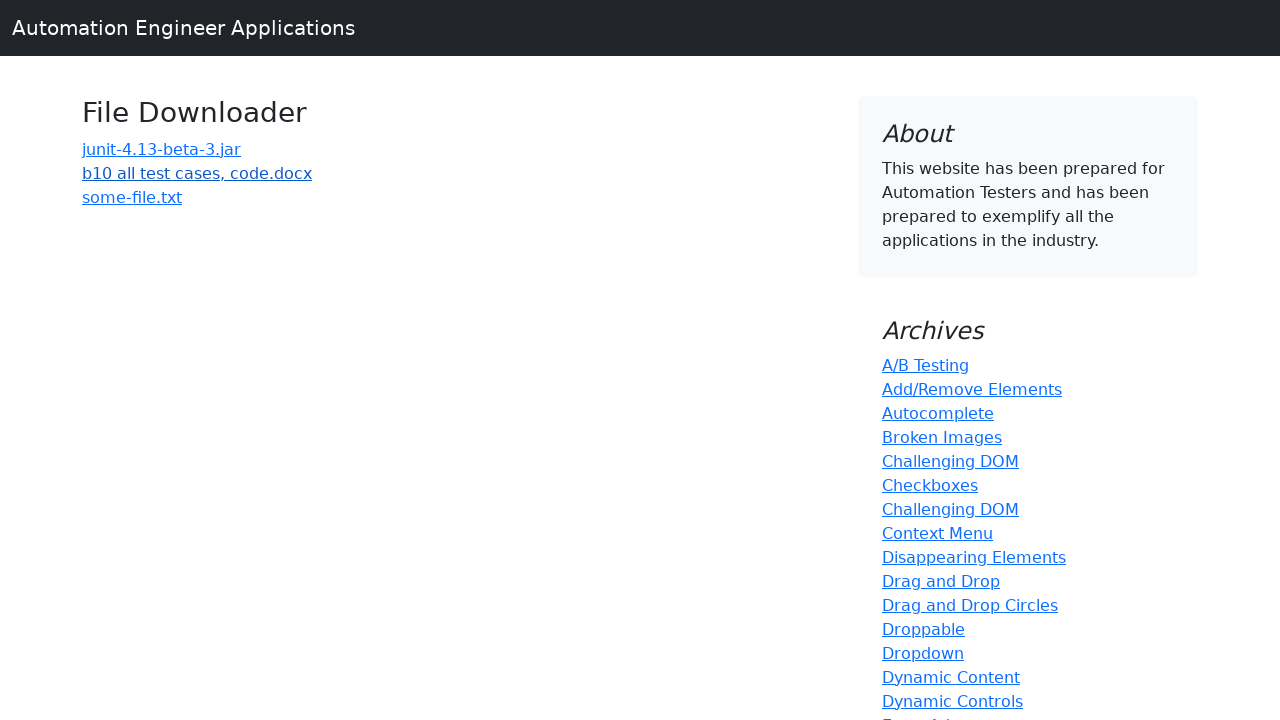

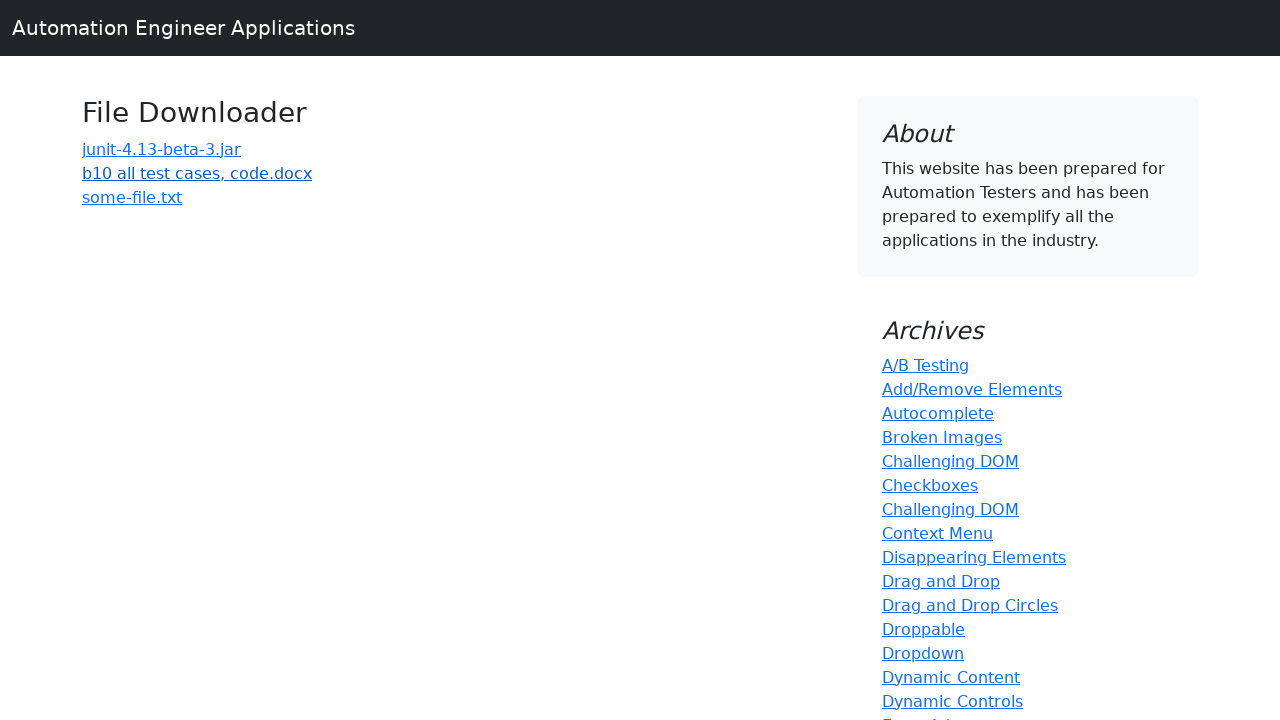